Tests a dynamic pricing page by waiting for a specific price, then solving a math problem and submitting the answer

Starting URL: http://suninjuly.github.io/explicit_wait2.html

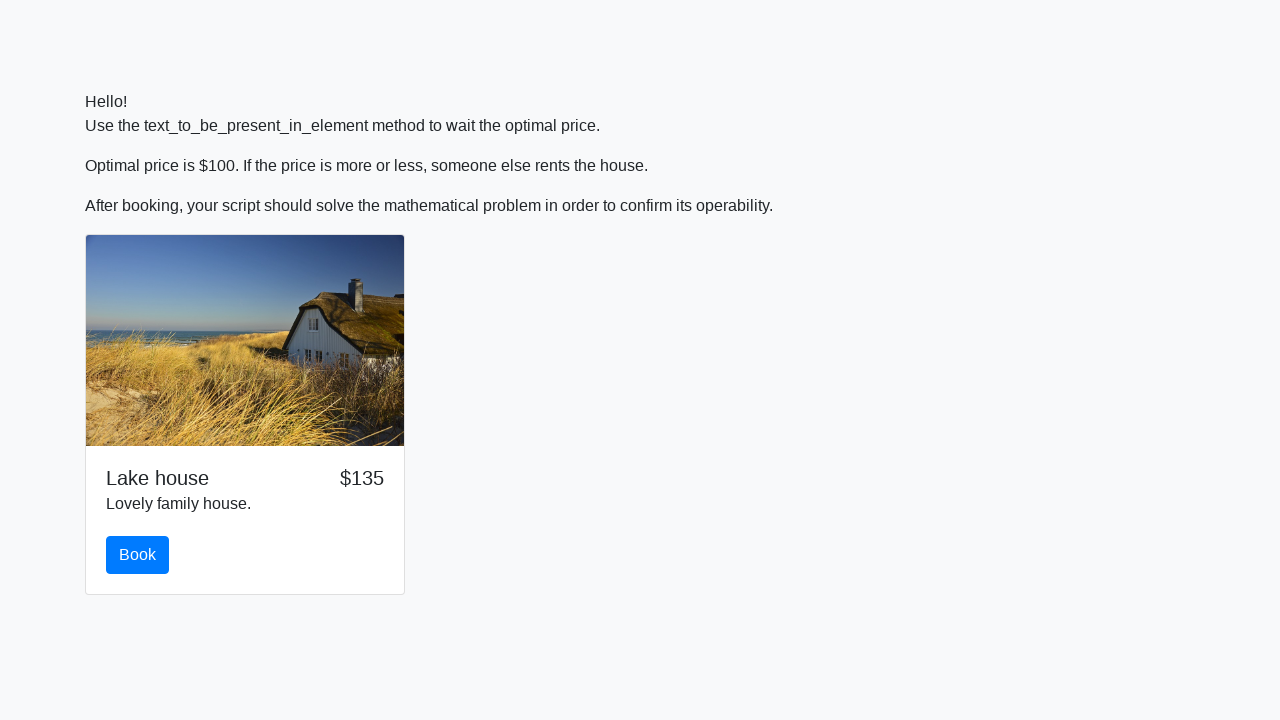

Waited for price to reach $100
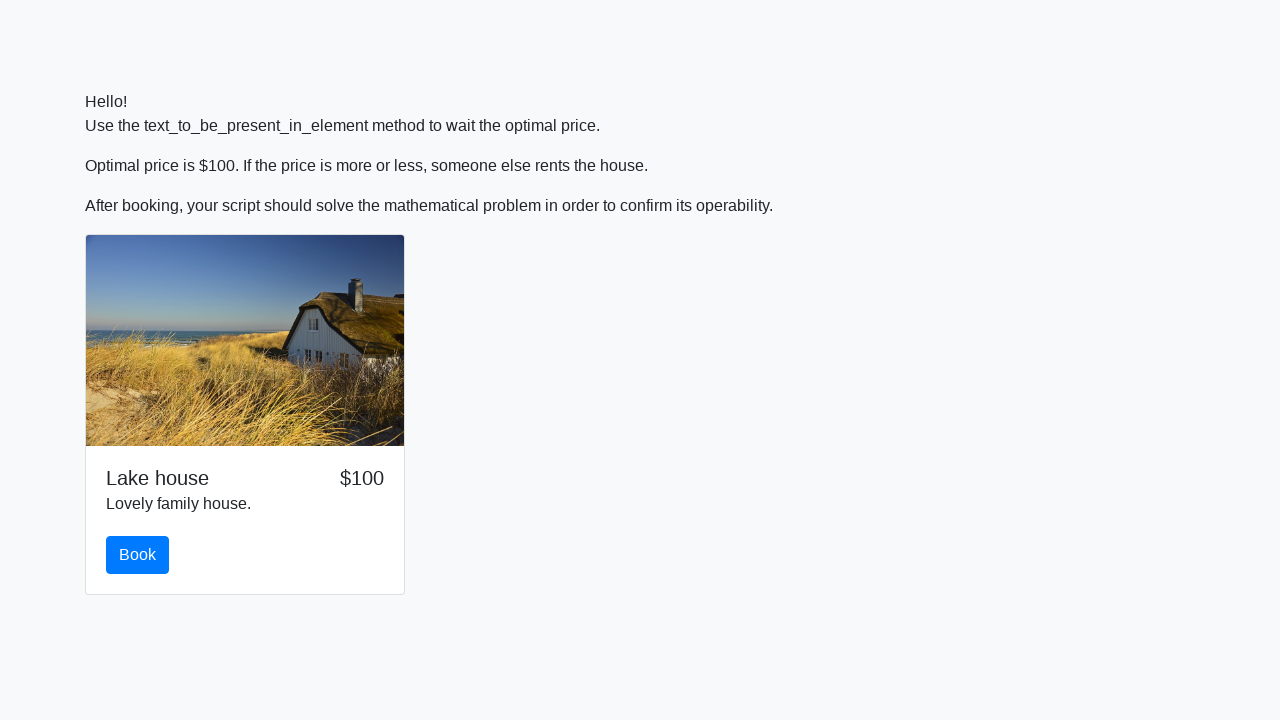

Clicked the book button at (138, 555) on #book
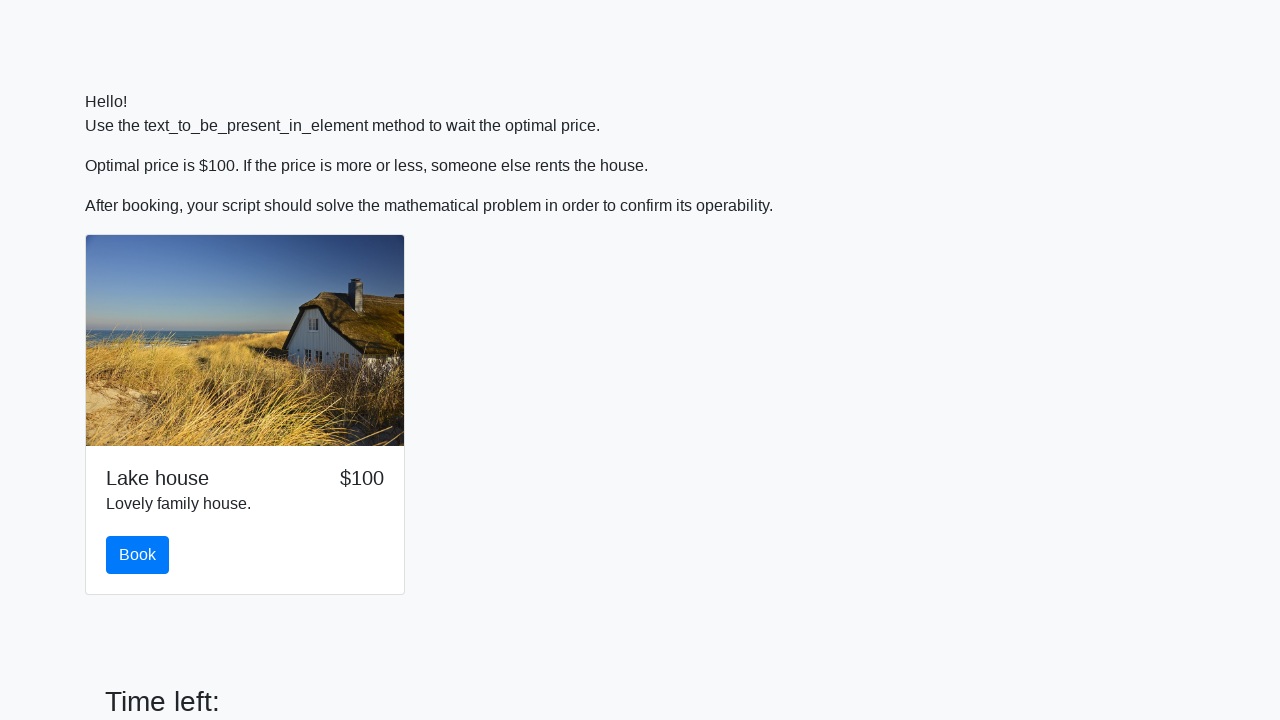

Retrieved x value from input_value element: 301
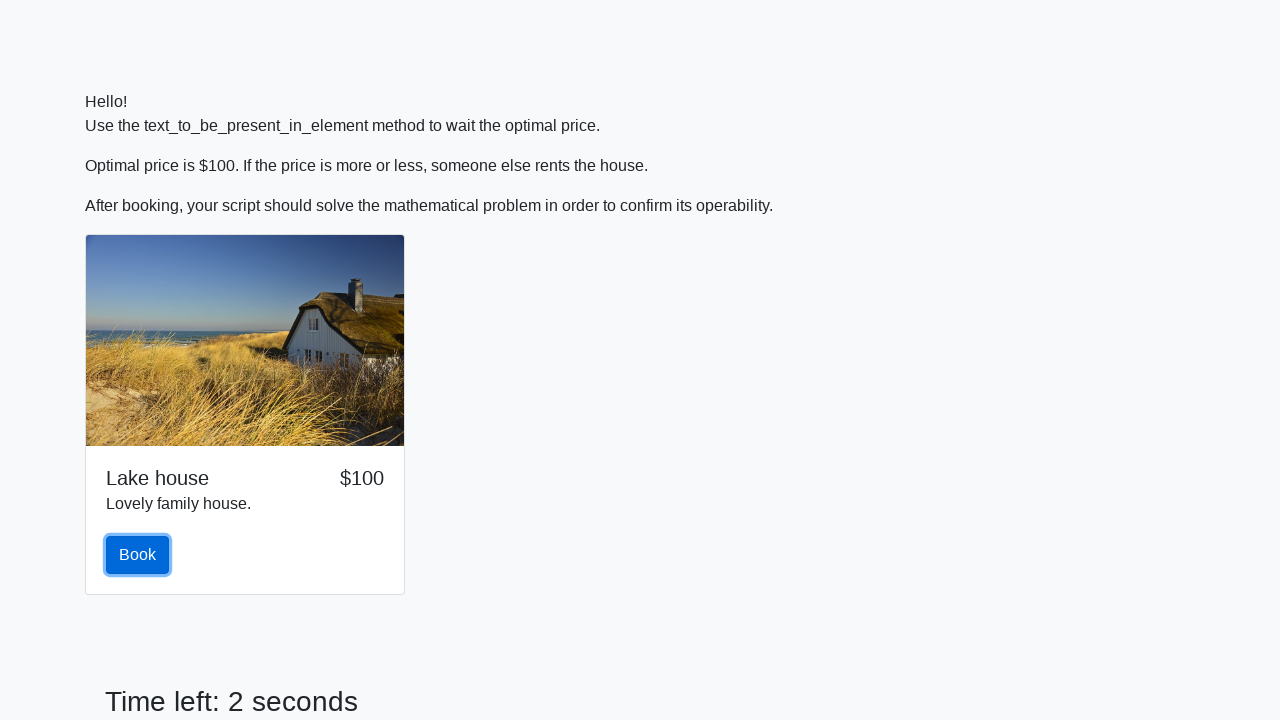

Calculated answer and filled answer field with: 1.902878661095979 on #answer
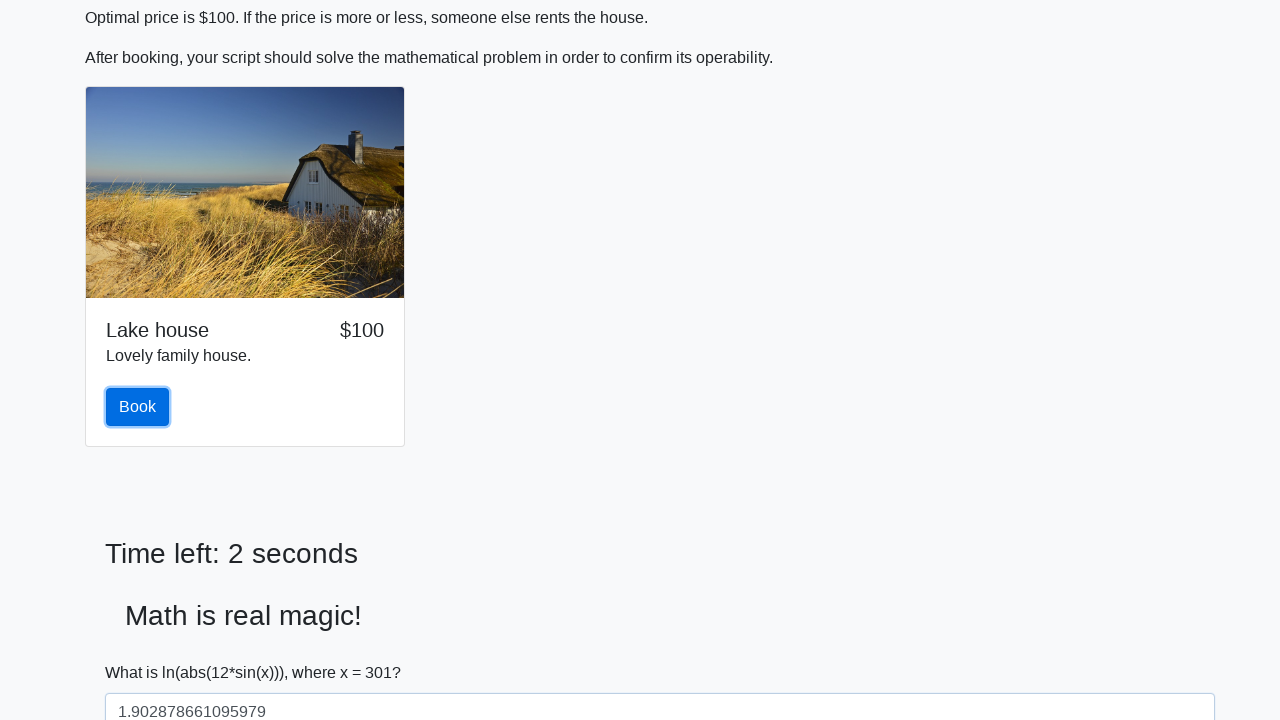

Clicked Submit button to submit the form at (143, 651) on button:has-text('Submit')
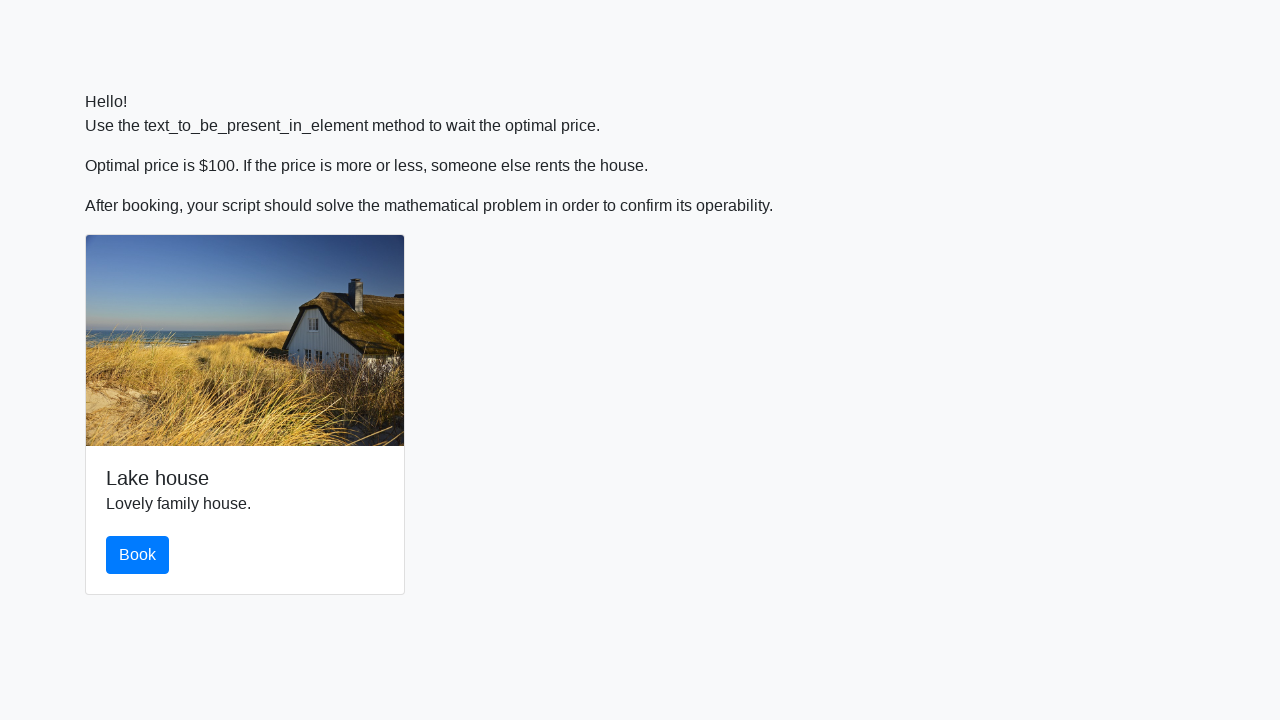

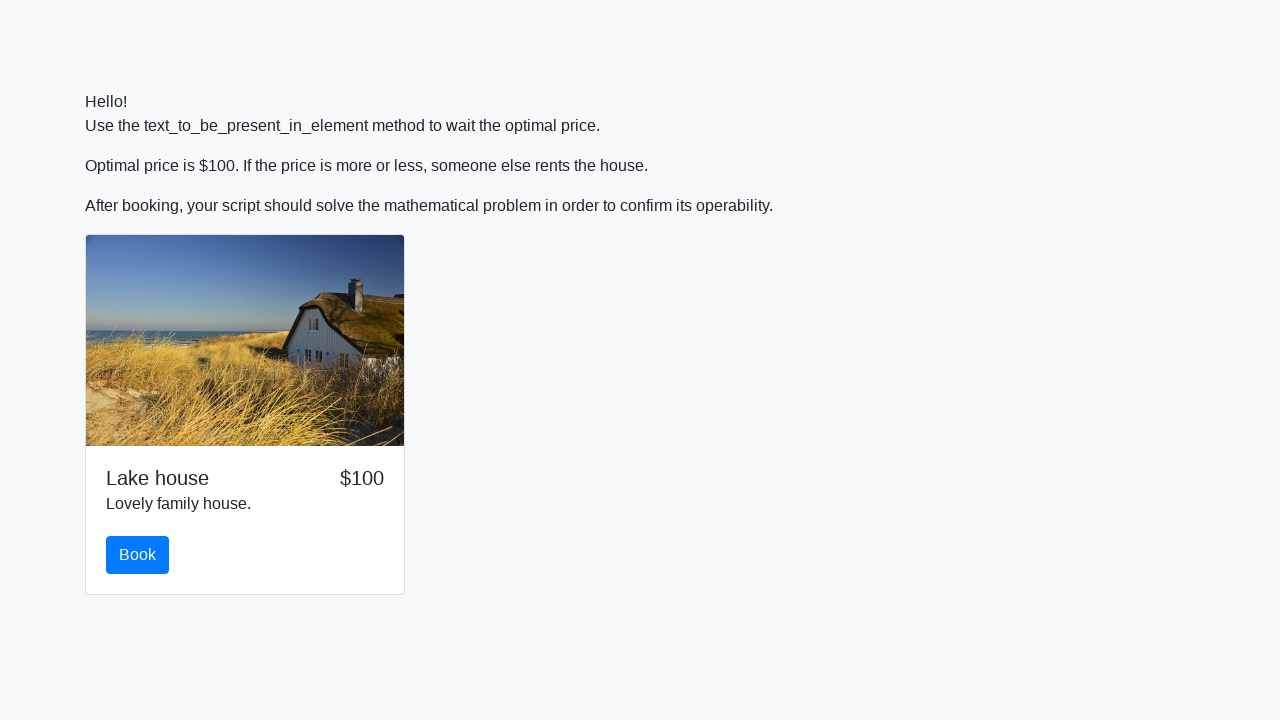